Tests various button interactions including clicking, checking enabled state, getting properties, hovering, and counting elements on a button demonstration page

Starting URL: https://www.leafground.com/button.xhtml

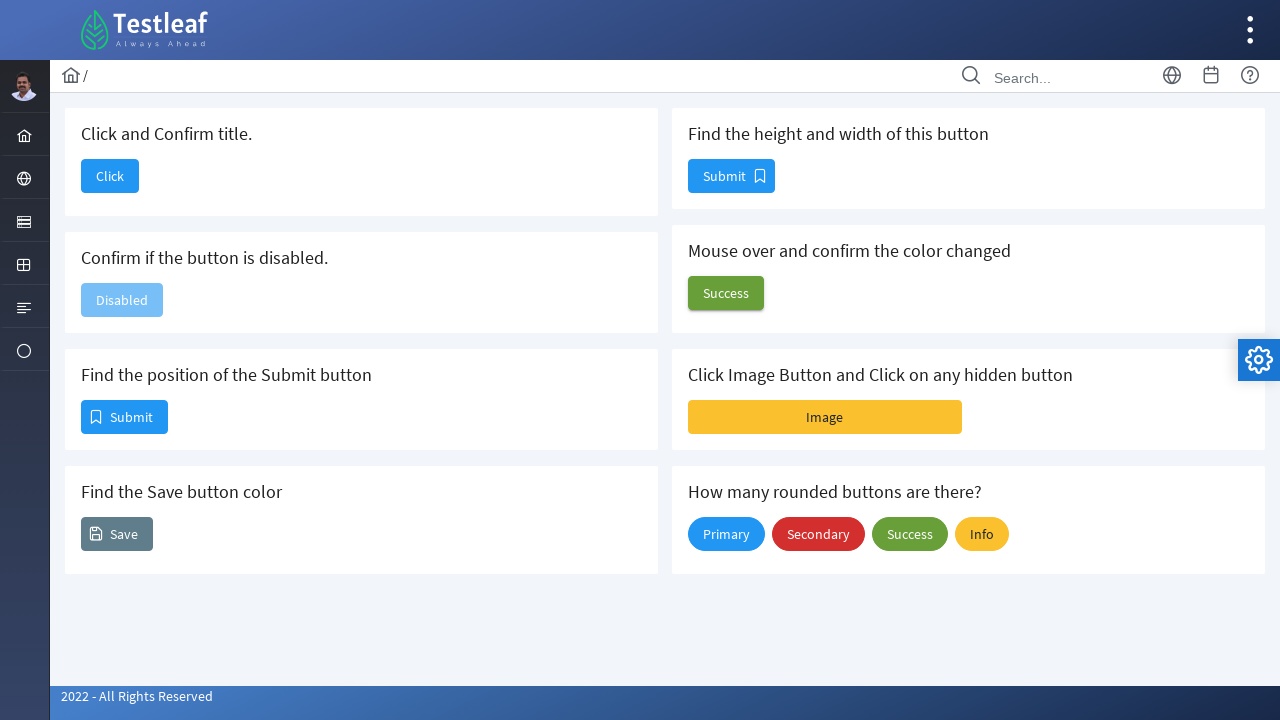

Clicked the first button at (110, 176) on button#j_idt88\:j_idt90
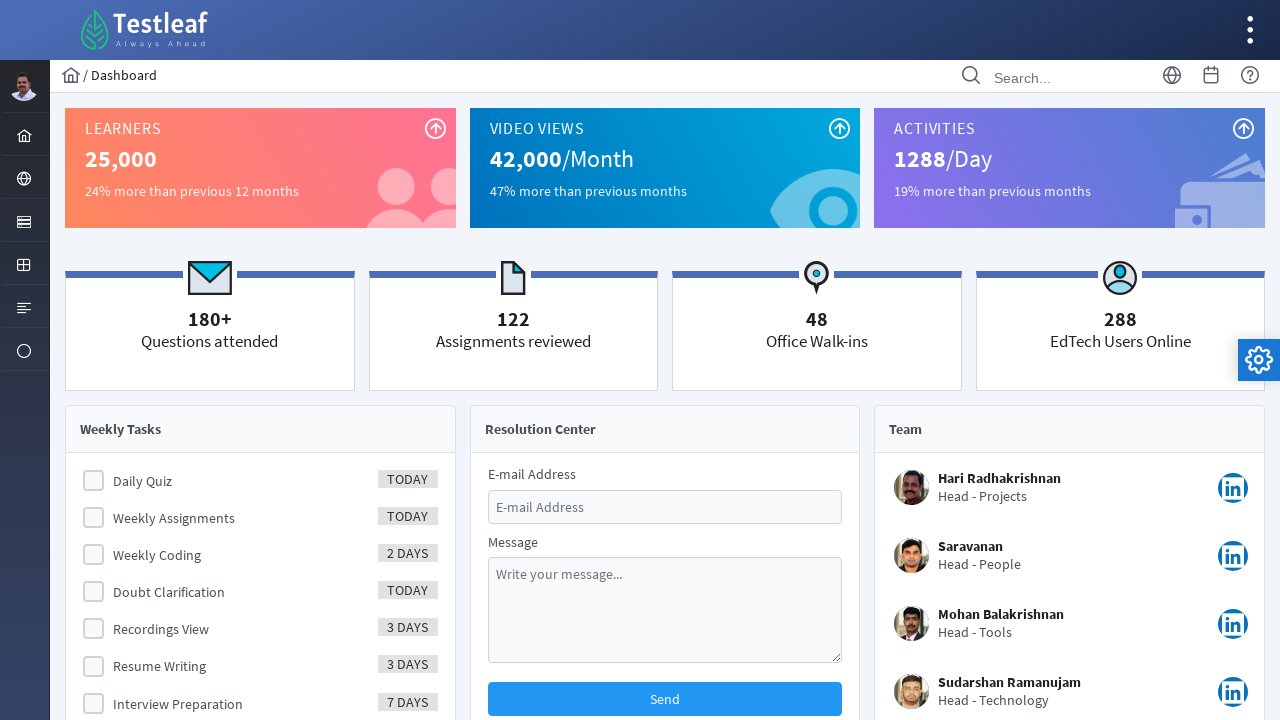

Navigated back from first button click
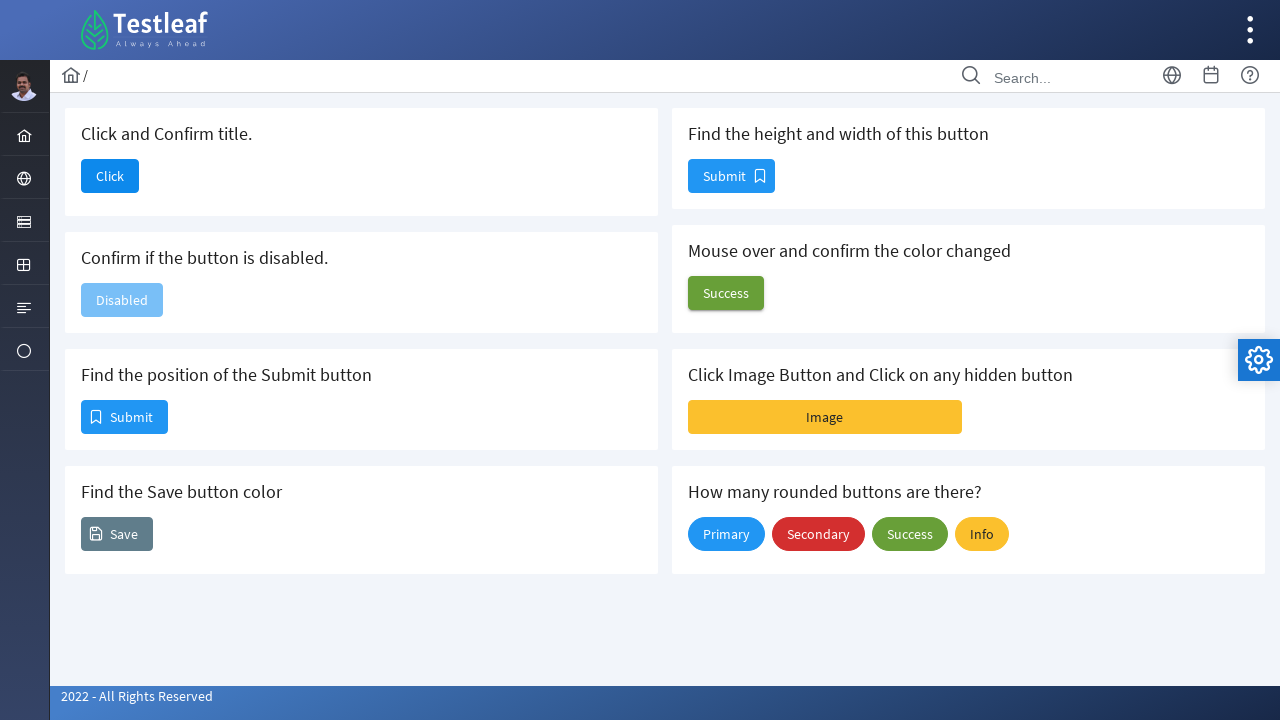

Checked if button is enabled: False
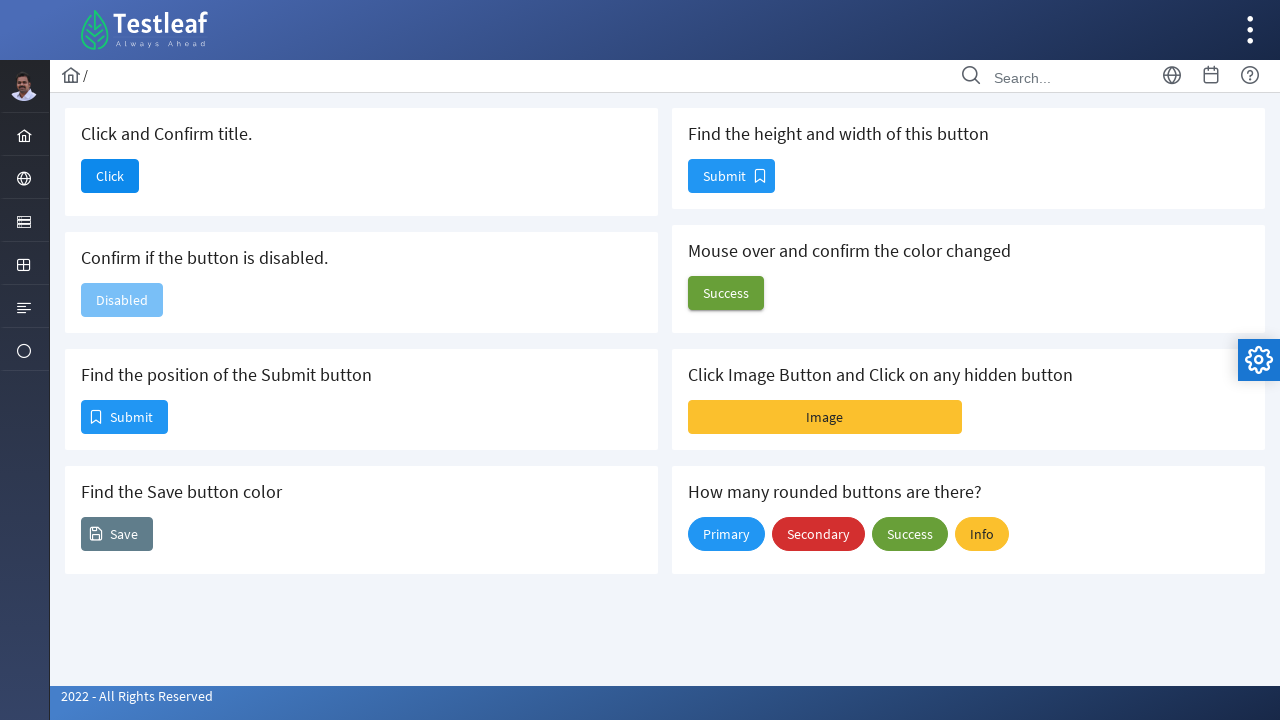

Retrieved button location: {'x': 81, 'y': 400, 'width': 87, 'height': 34}
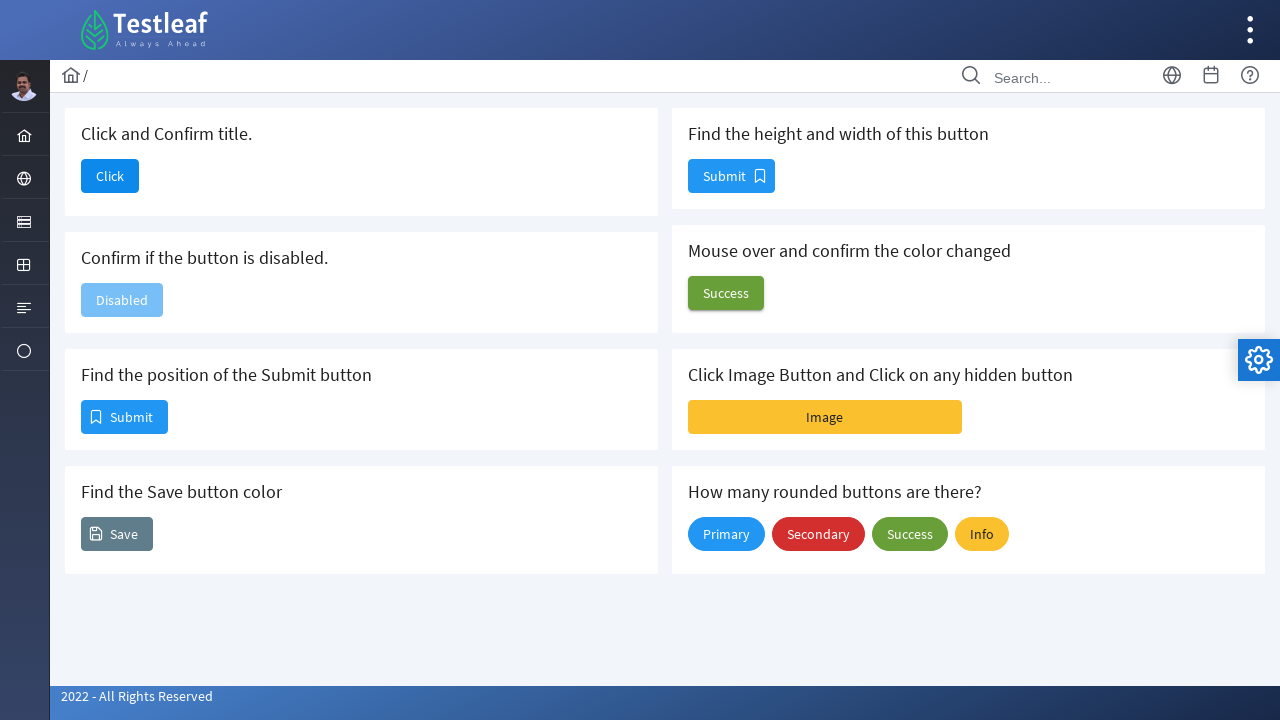

Retrieved button background color: rgb(96, 125, 139)
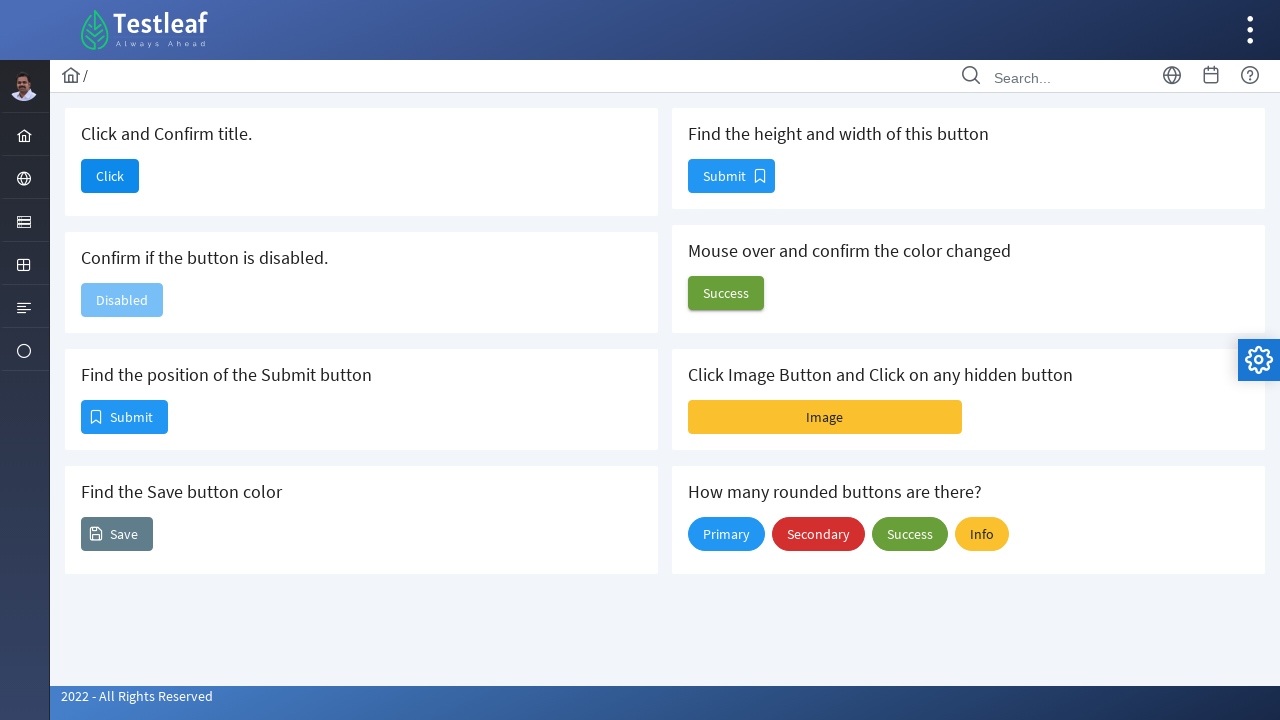

Retrieved button size: width=87, height=34
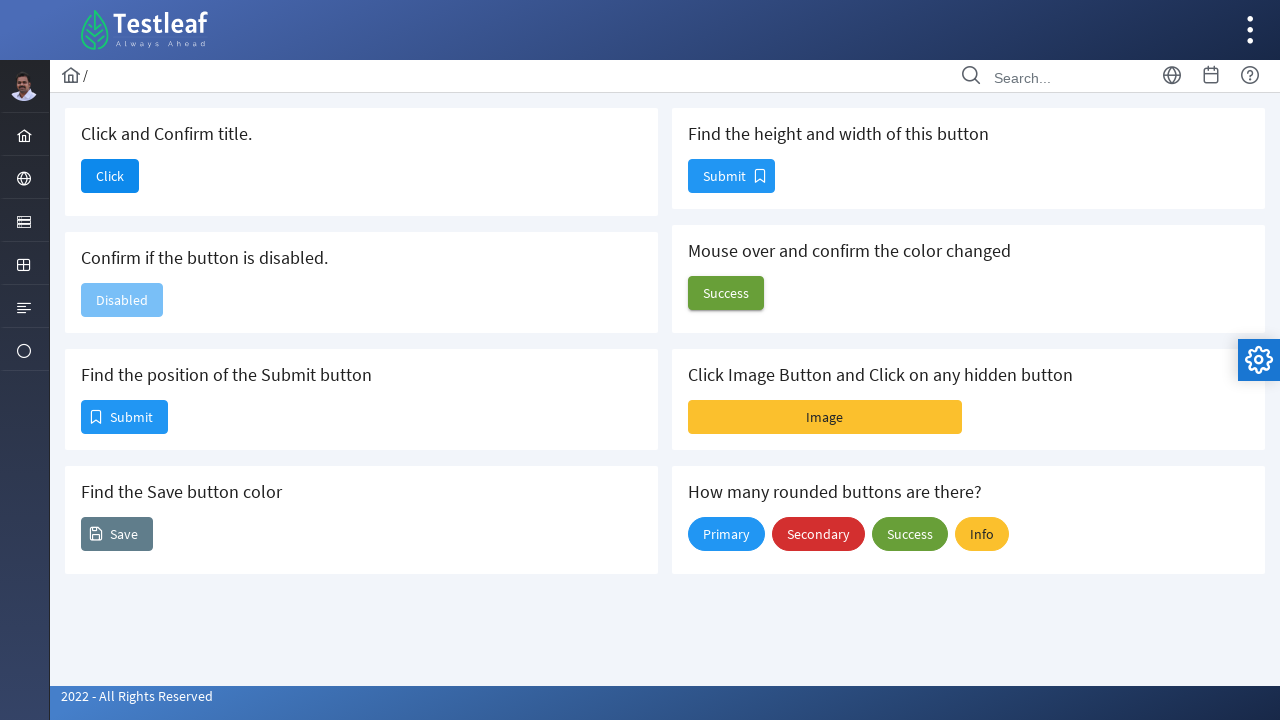

Retrieved button color before hover: rgb(104, 159, 56)
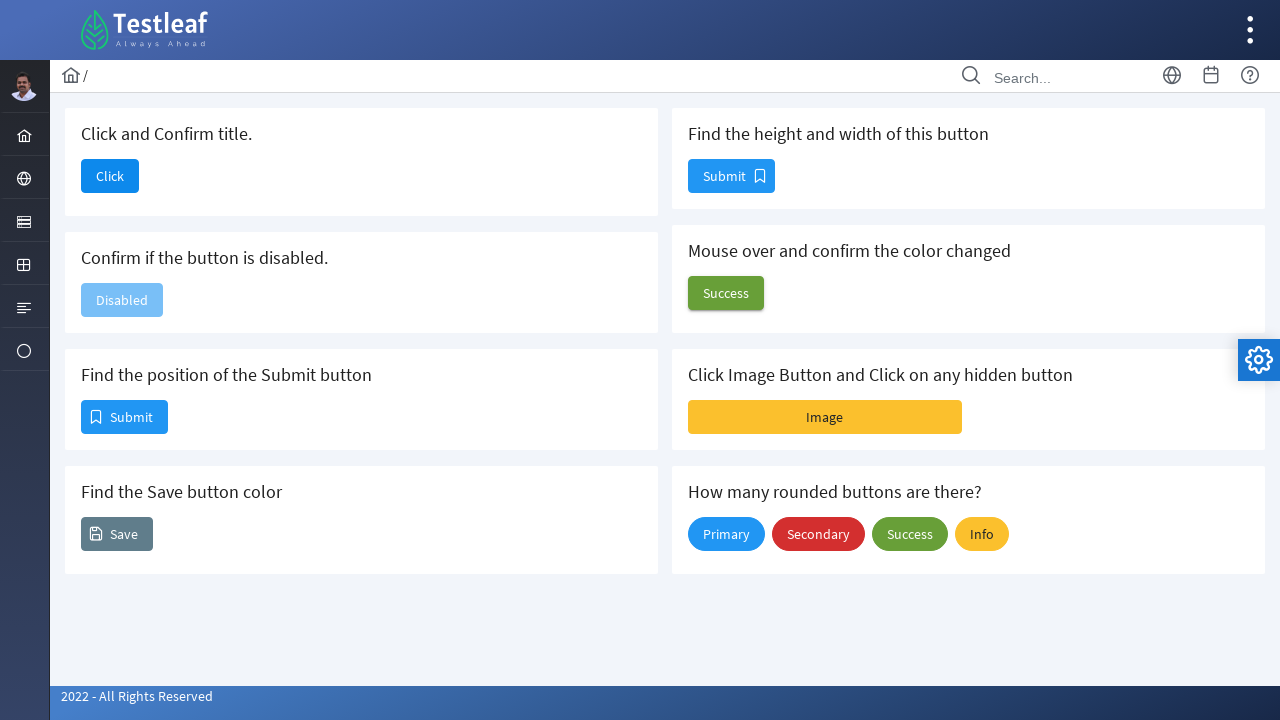

Hovered over button to test color change at (726, 293) on button#j_idt88\:j_idt100
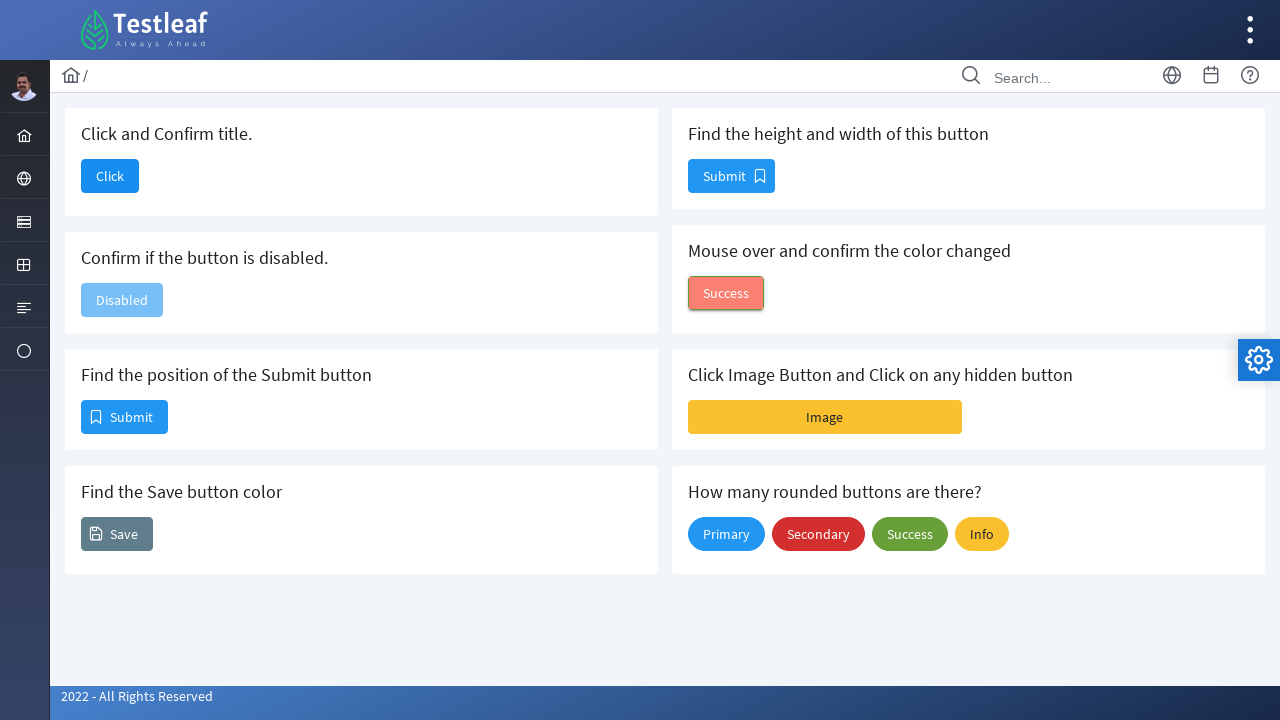

Retrieved button color after hover: rgb(94, 143, 50)
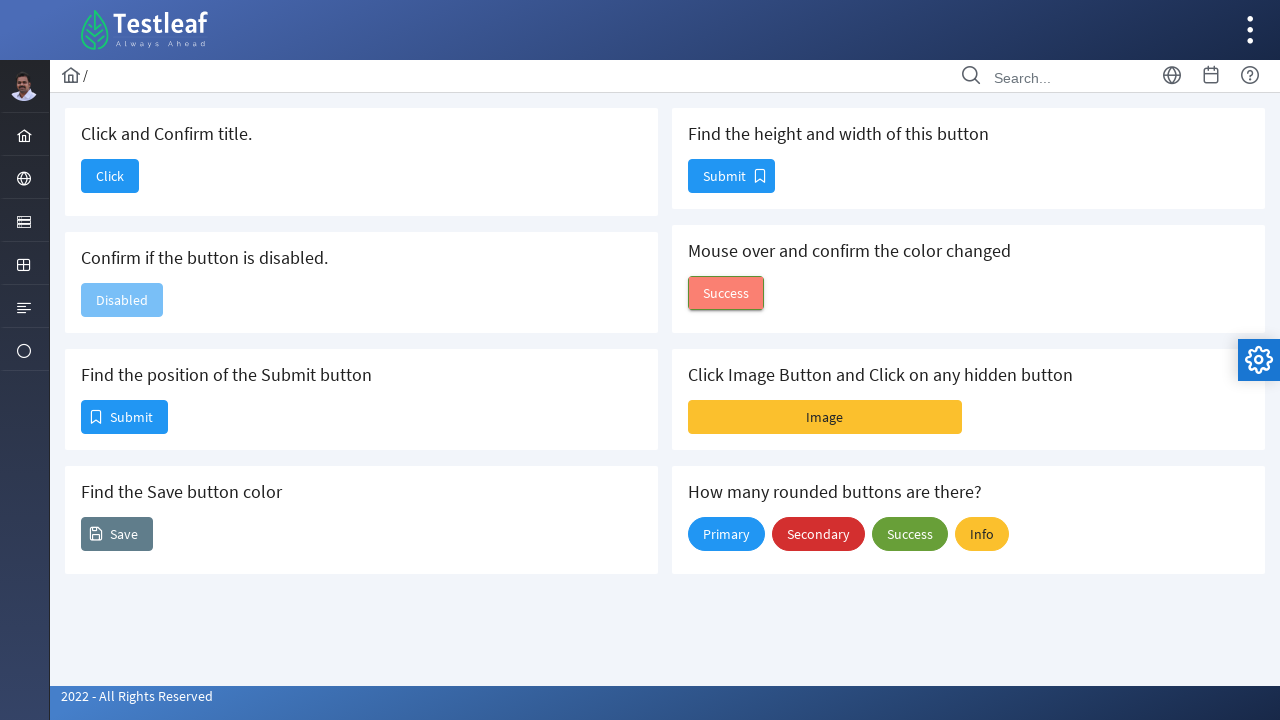

Clicked the image button at (825, 417) on button#j_idt88\:j_idt102\:imageBtn
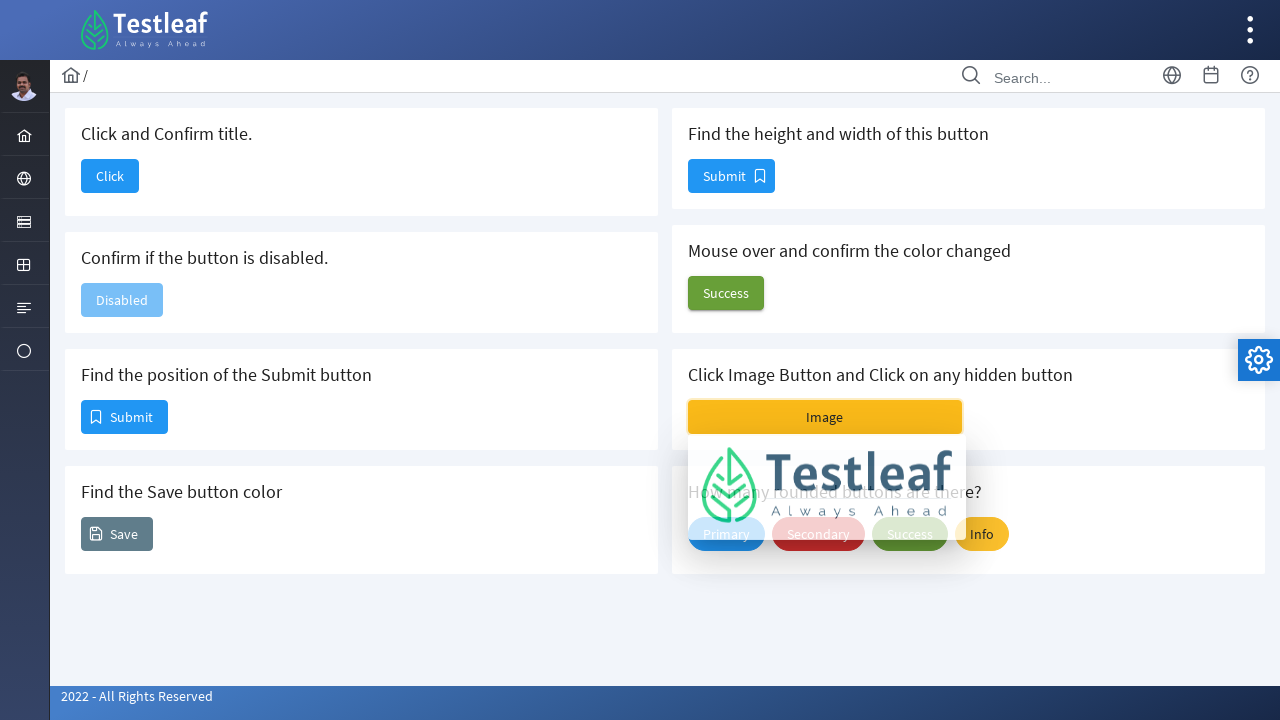

Counted rounded buttons: 4 found
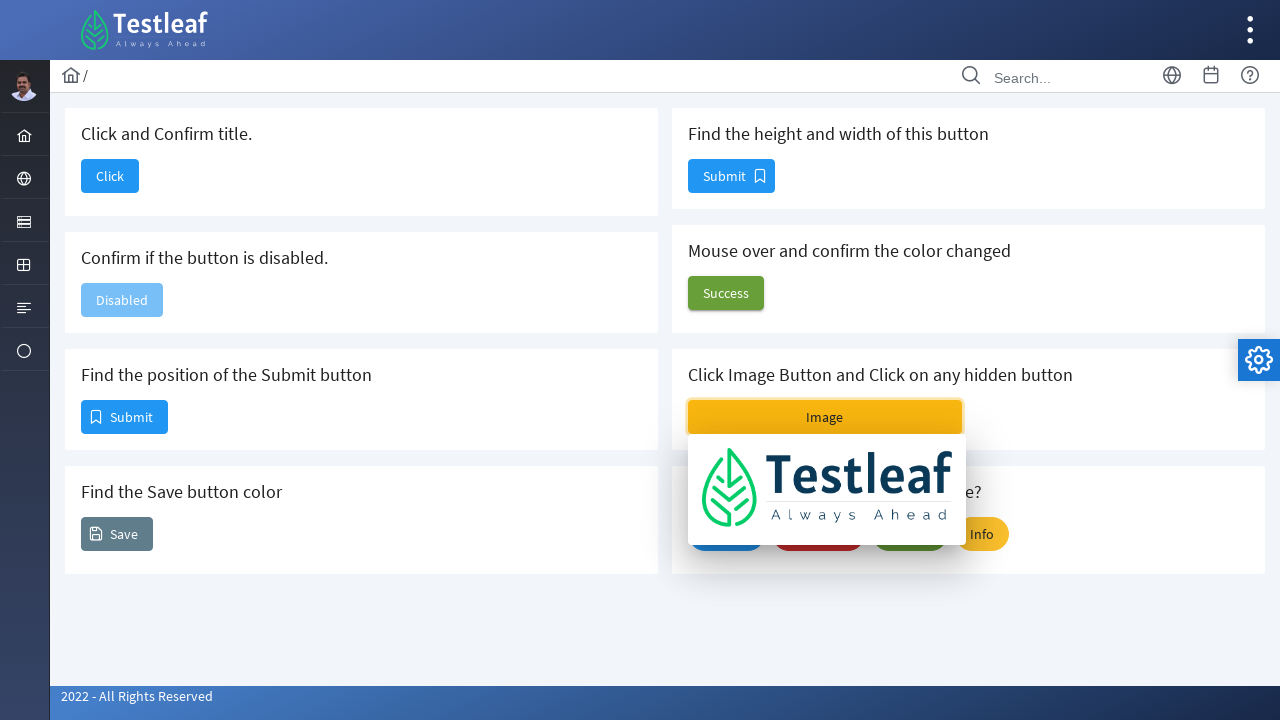

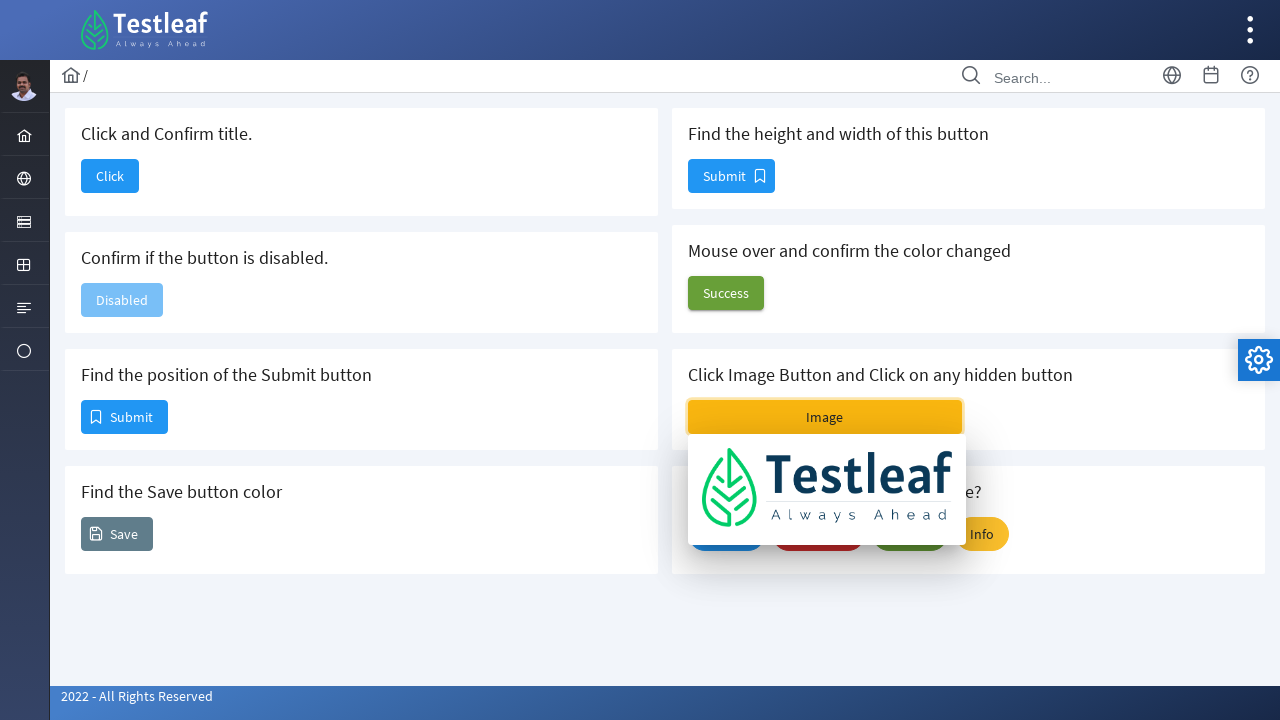